Verifies that the home page is visible by checking if the home link element is displayed

Starting URL: https://automationexercise.com

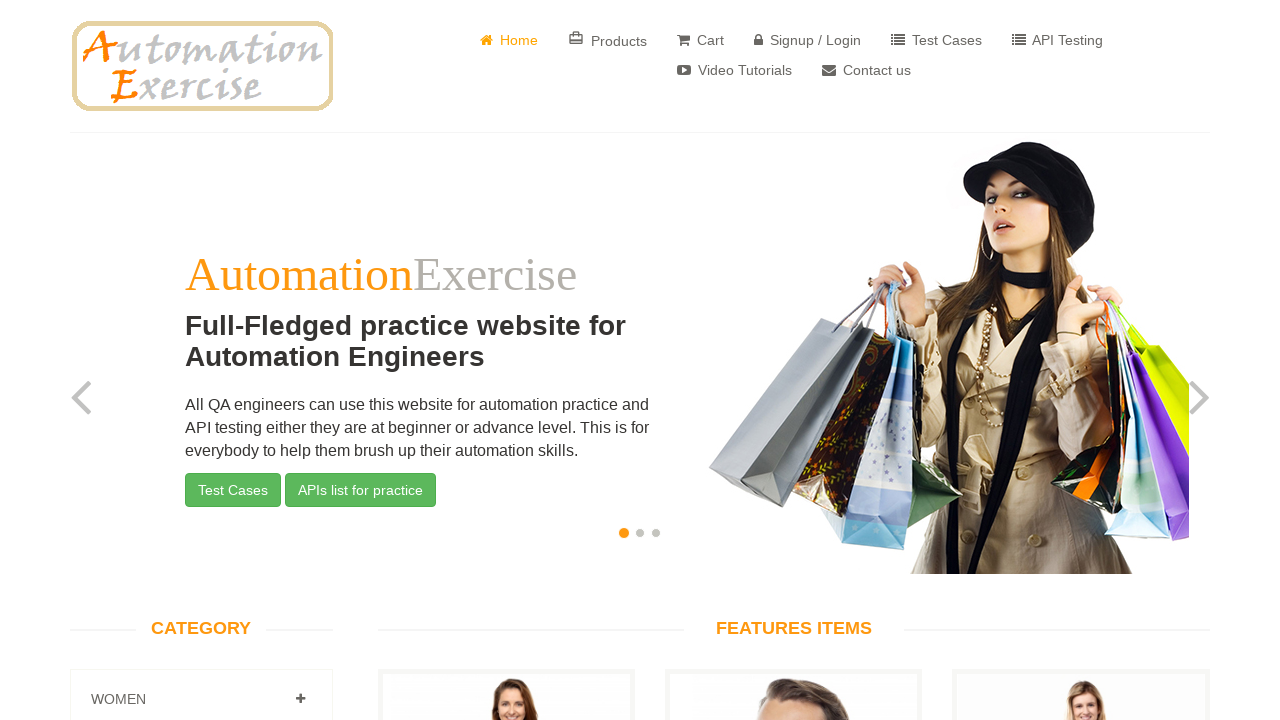

Home link element is visible on the page
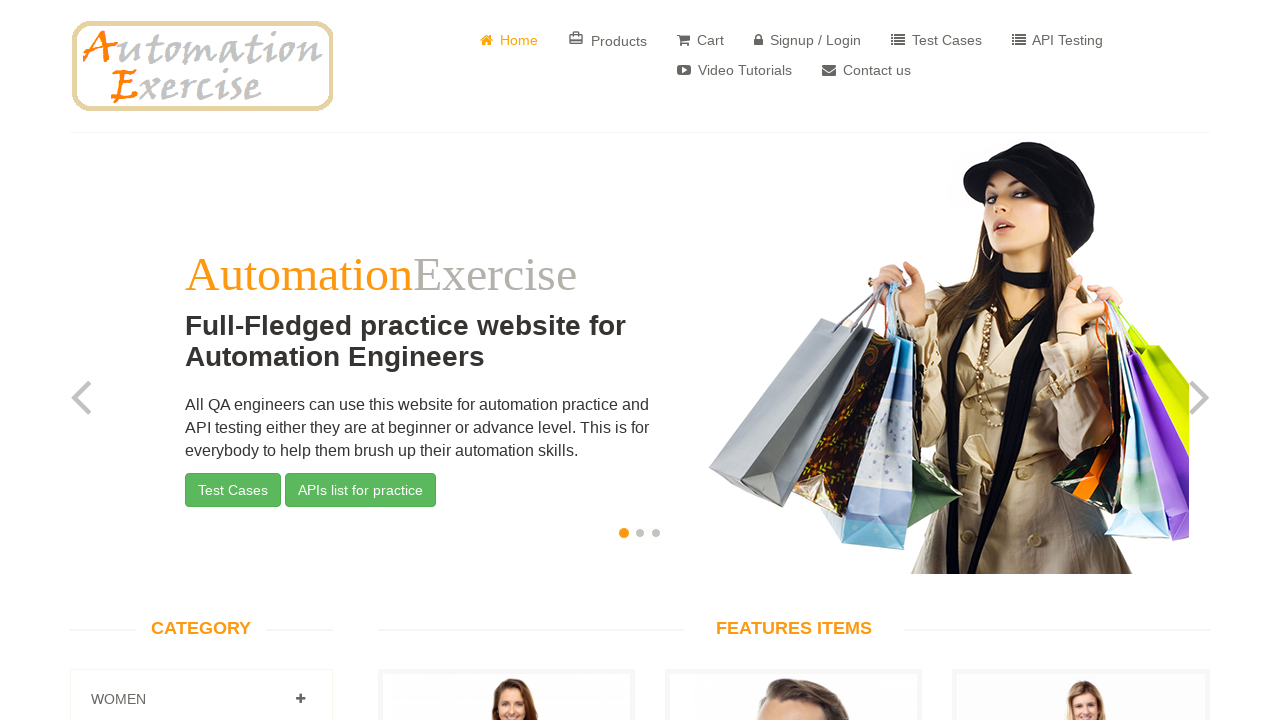

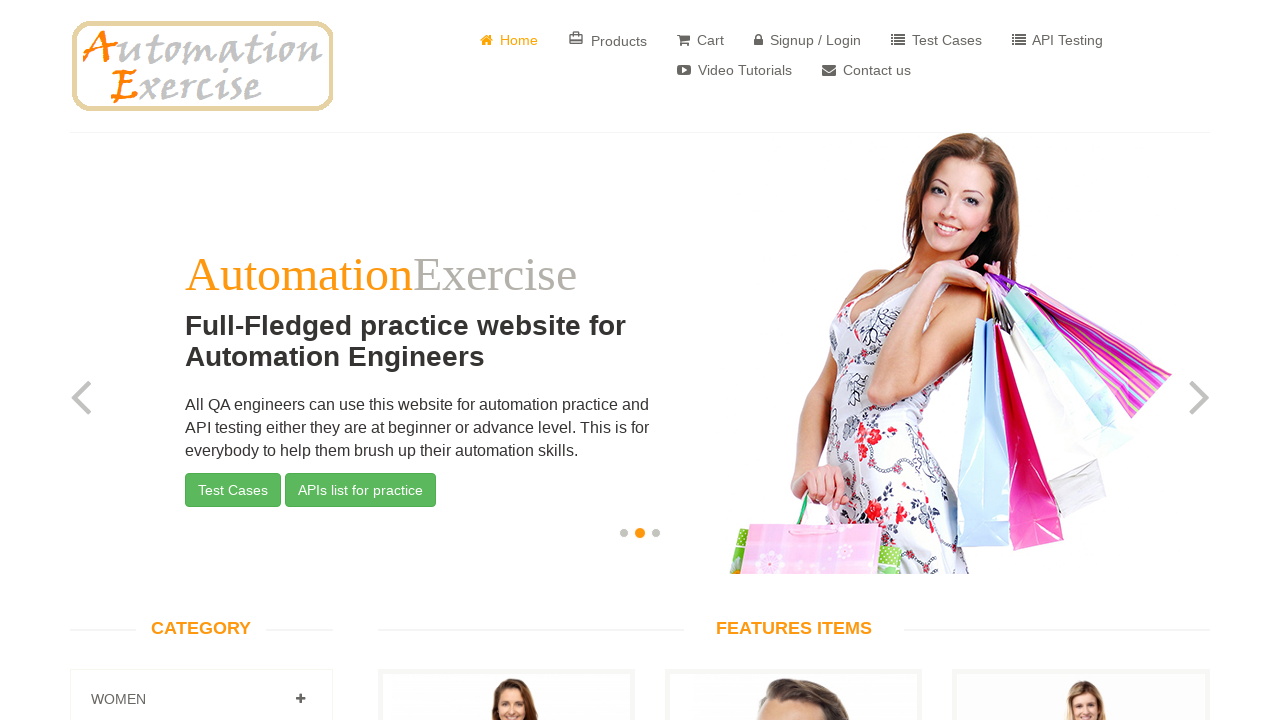